Tests that edits are cancelled when pressing Escape key during editing.

Starting URL: https://demo.playwright.dev/todomvc

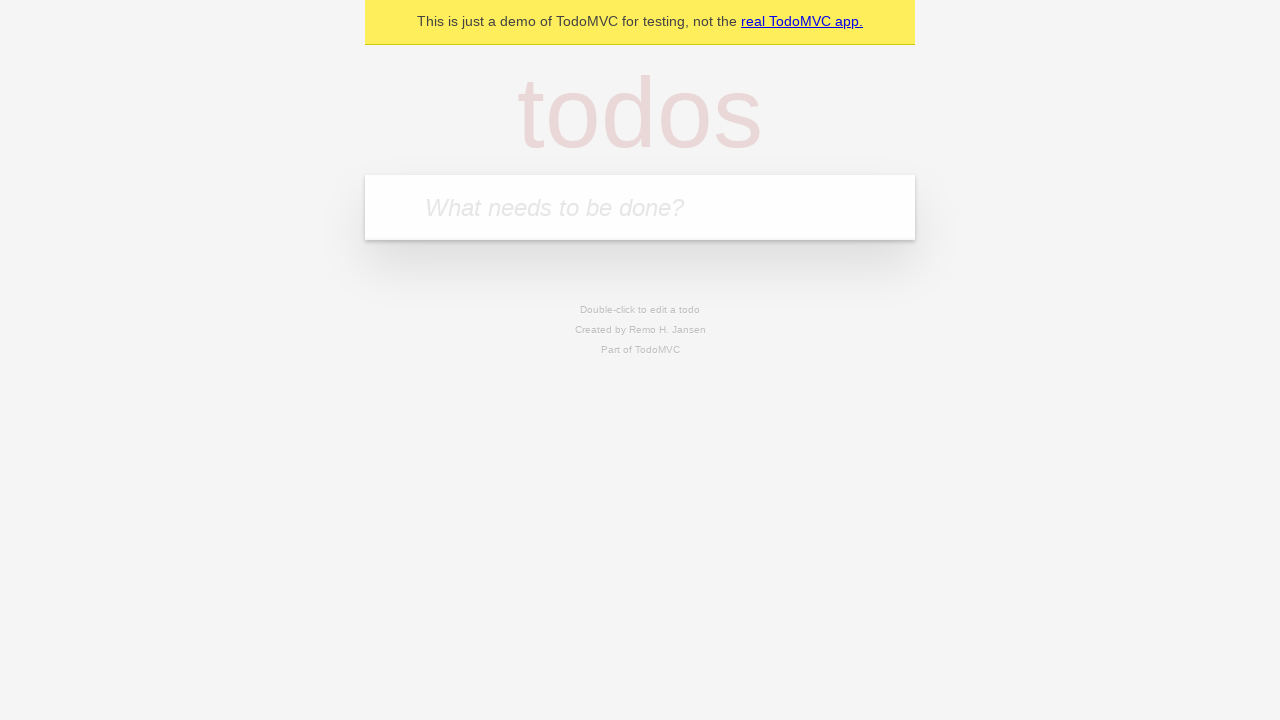

Filled todo input with 'buy some cheese' on internal:attr=[placeholder="What needs to be done?"i]
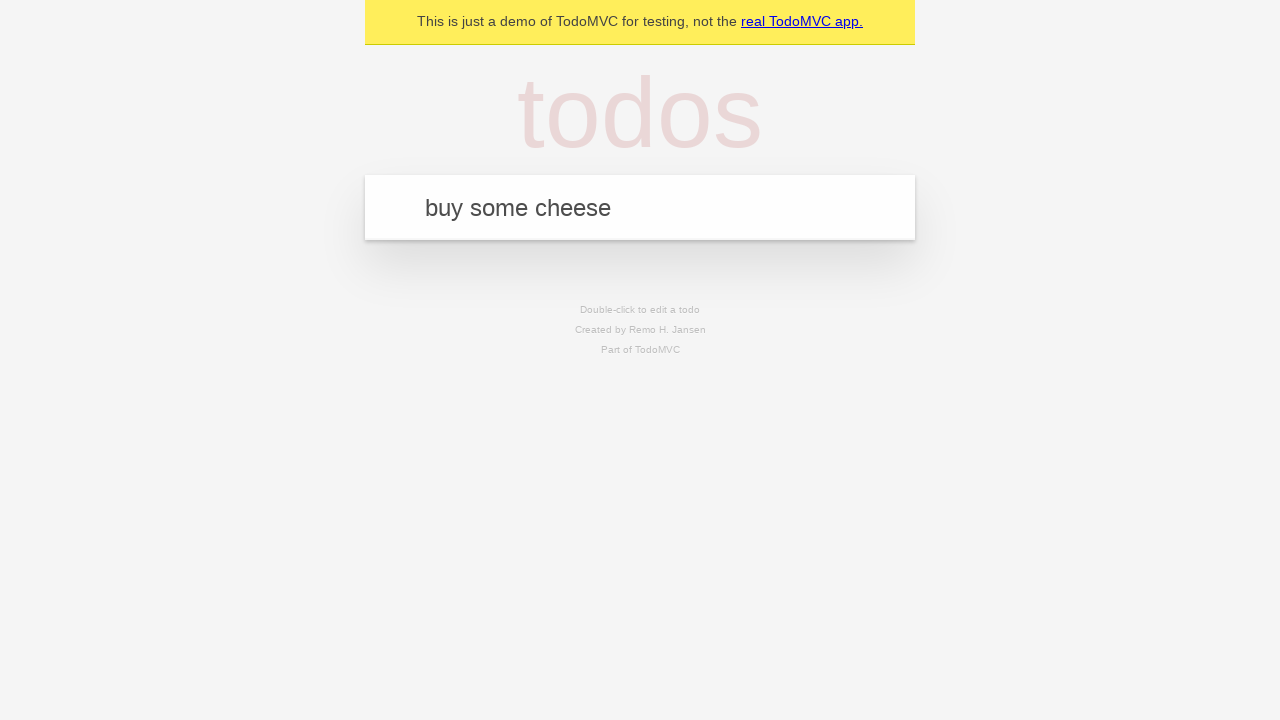

Pressed Enter to create first todo on internal:attr=[placeholder="What needs to be done?"i]
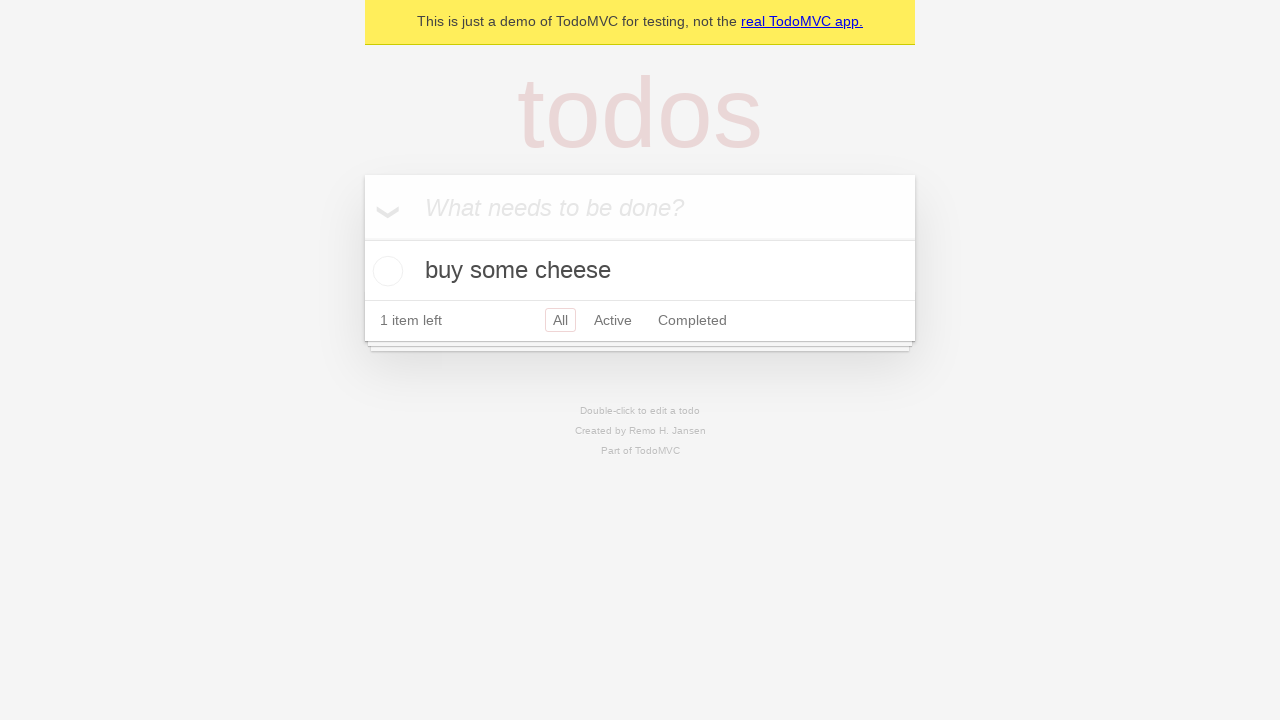

Filled todo input with 'feed the cat' on internal:attr=[placeholder="What needs to be done?"i]
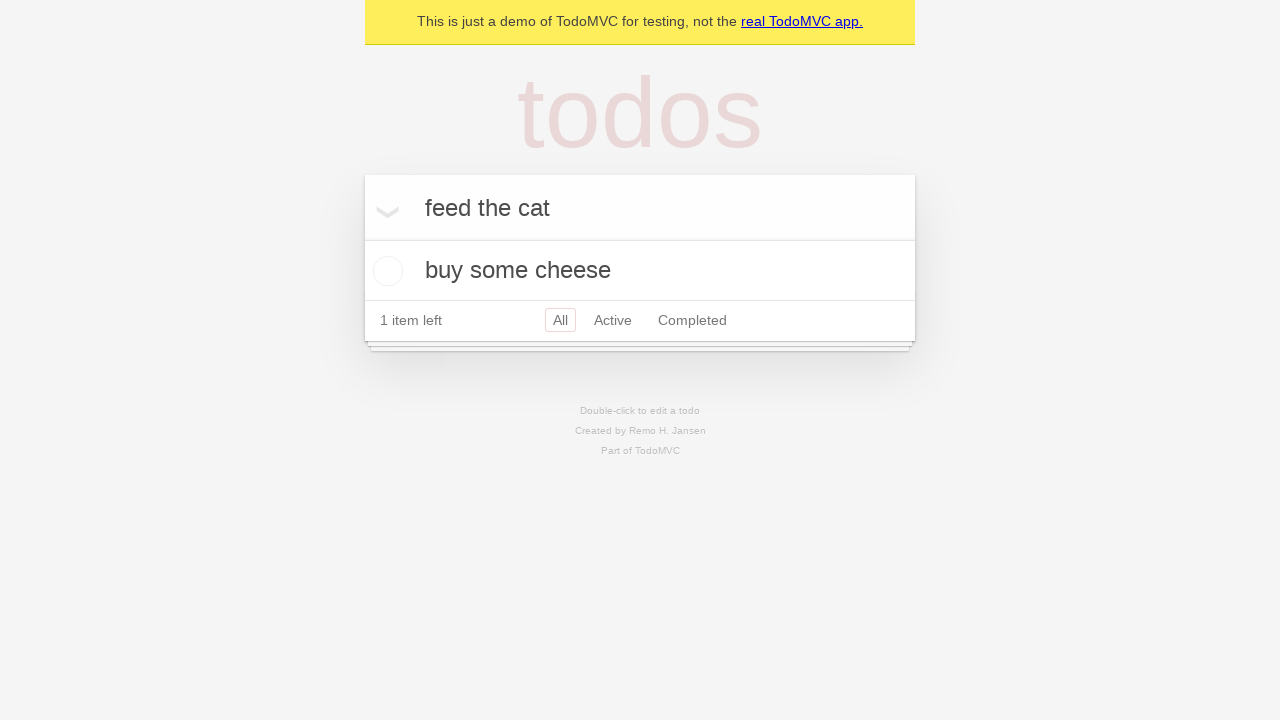

Pressed Enter to create second todo on internal:attr=[placeholder="What needs to be done?"i]
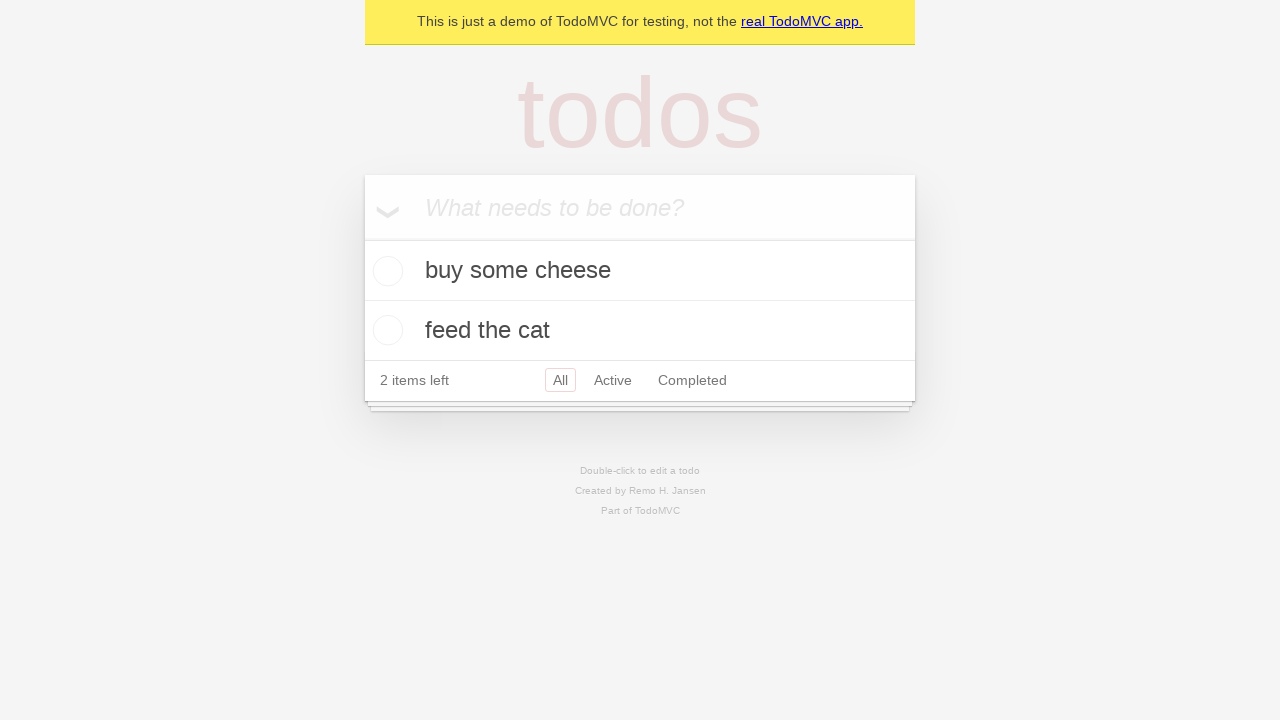

Filled todo input with 'book a doctors appointment' on internal:attr=[placeholder="What needs to be done?"i]
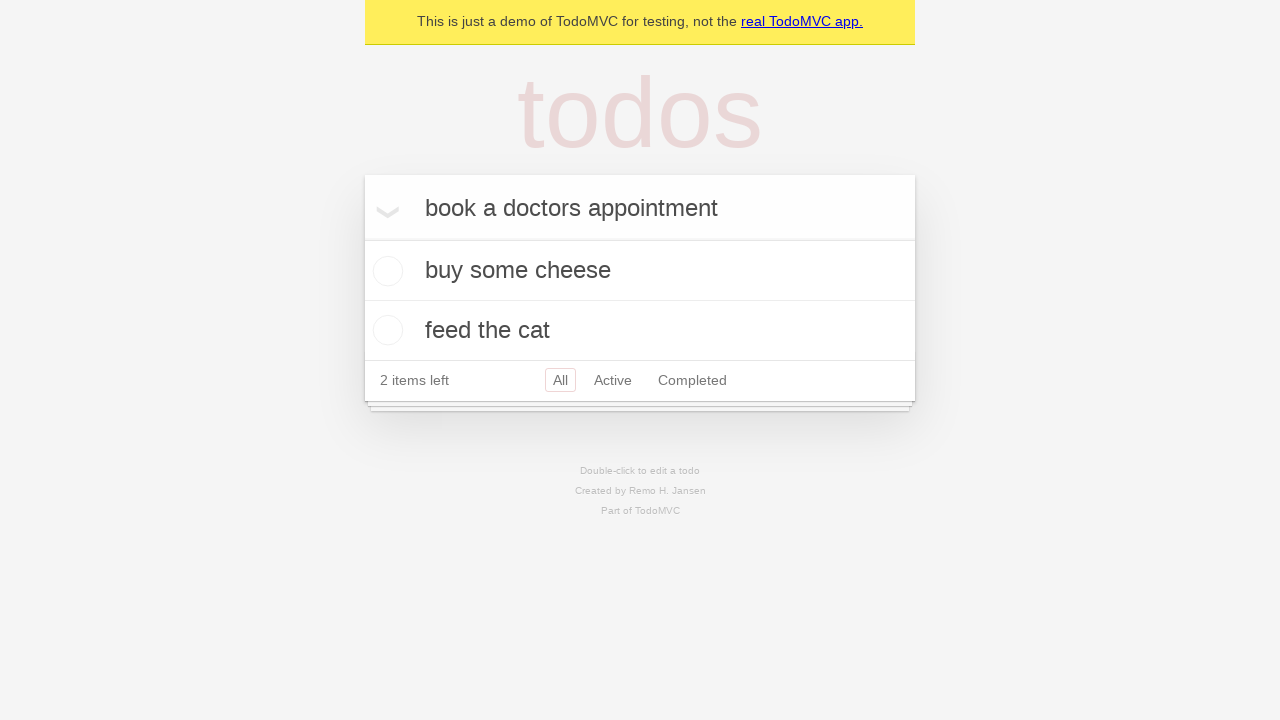

Pressed Enter to create third todo on internal:attr=[placeholder="What needs to be done?"i]
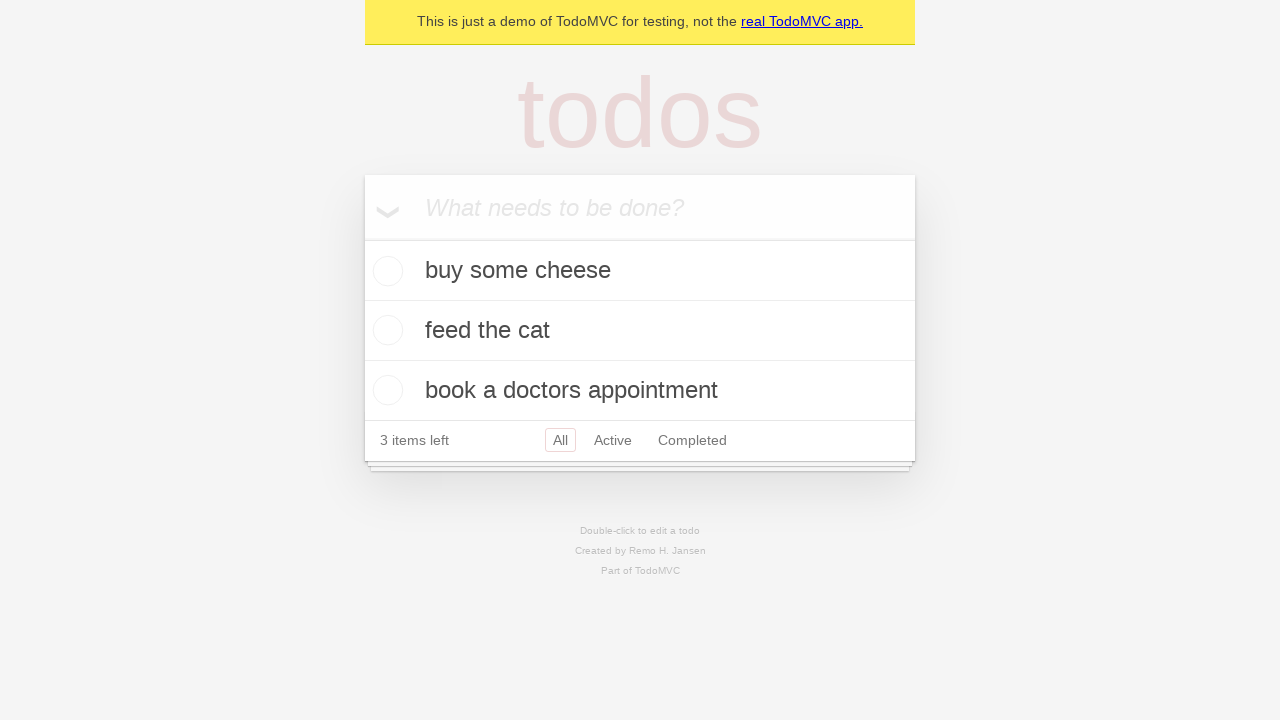

Double-clicked second todo to enter edit mode at (640, 331) on internal:testid=[data-testid="todo-item"s] >> nth=1
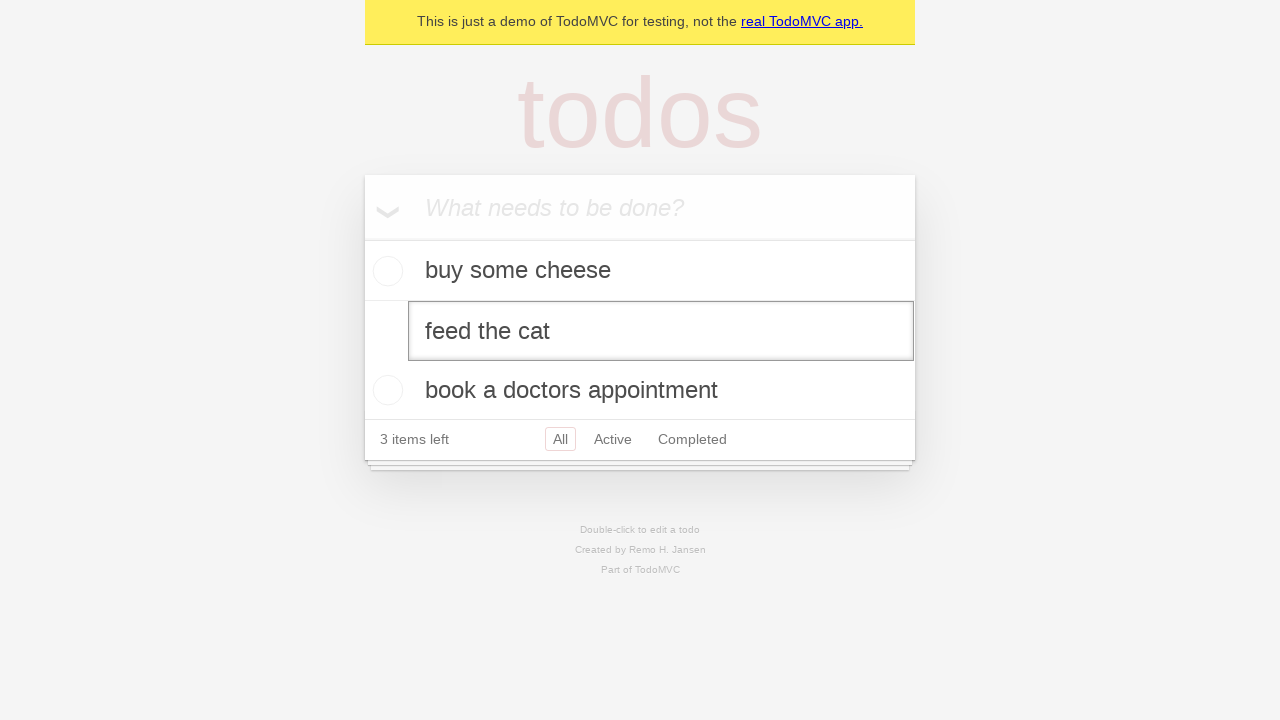

Changed todo text to 'buy some sausages' in edit field on internal:testid=[data-testid="todo-item"s] >> nth=1 >> internal:role=textbox[nam
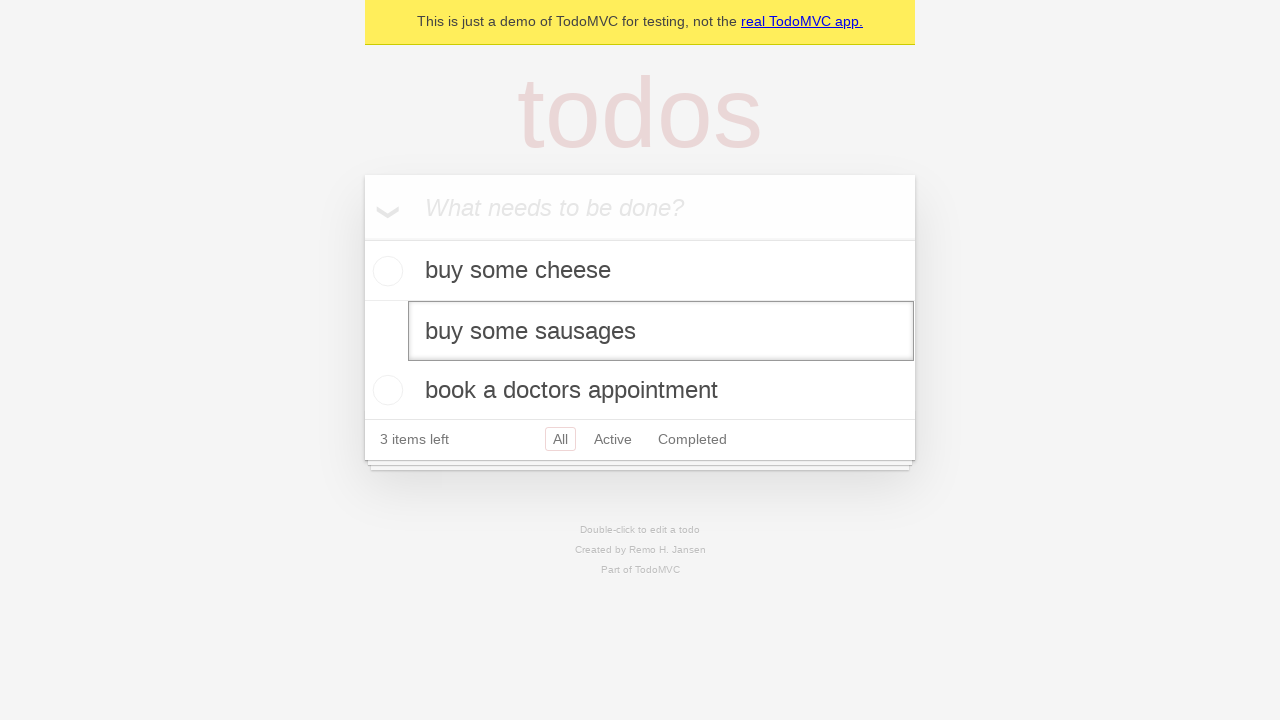

Pressed Escape to cancel editing on internal:testid=[data-testid="todo-item"s] >> nth=1 >> internal:role=textbox[nam
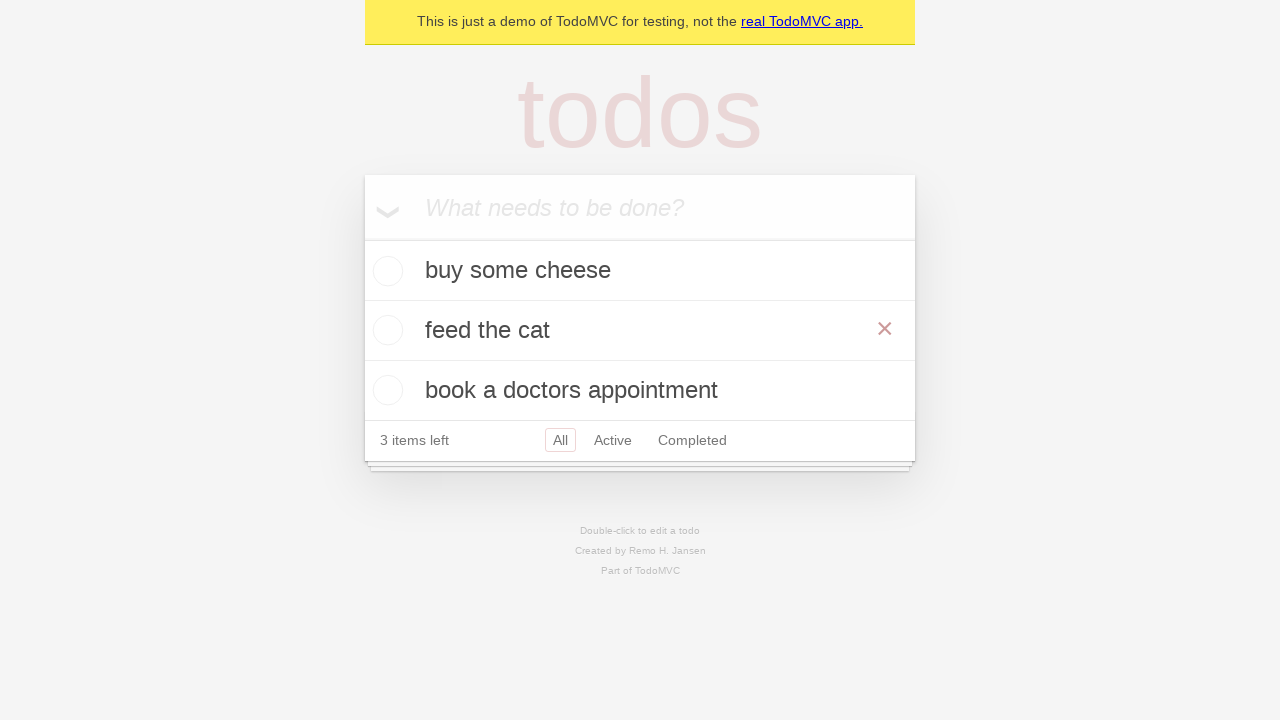

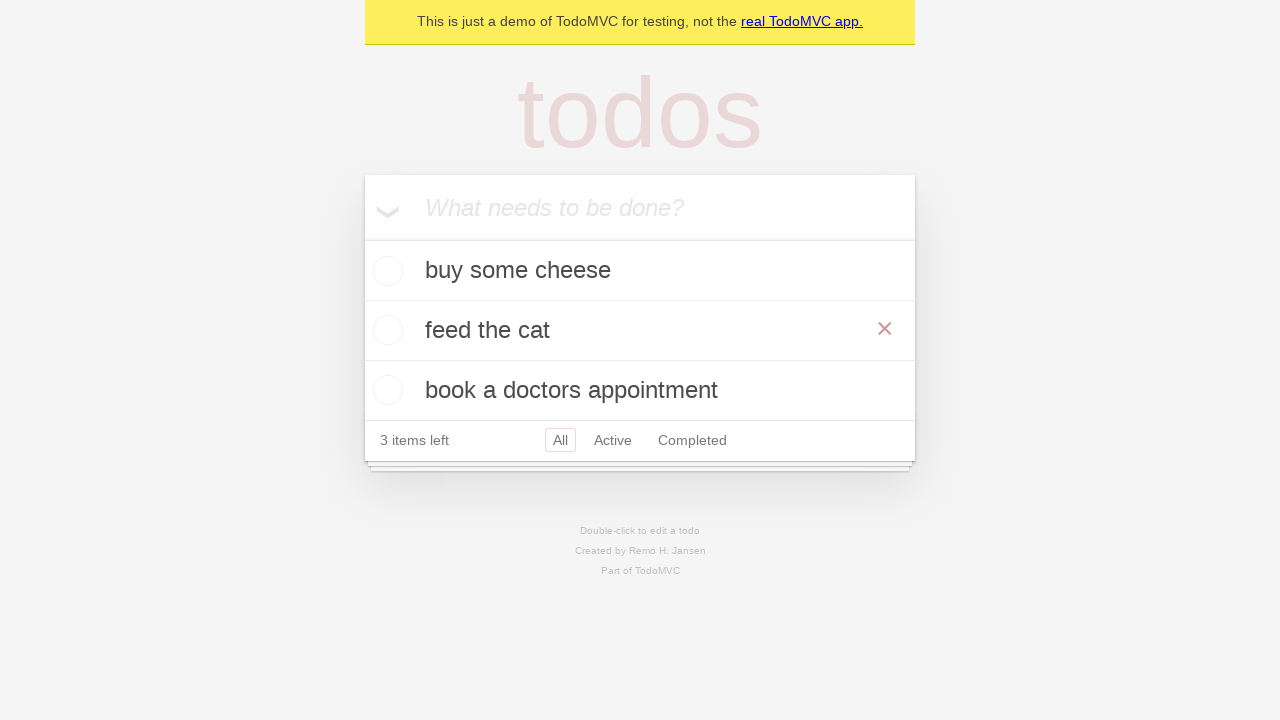